Tests that edits are saved when the input loses focus (blur event)

Starting URL: https://demo.playwright.dev/todomvc

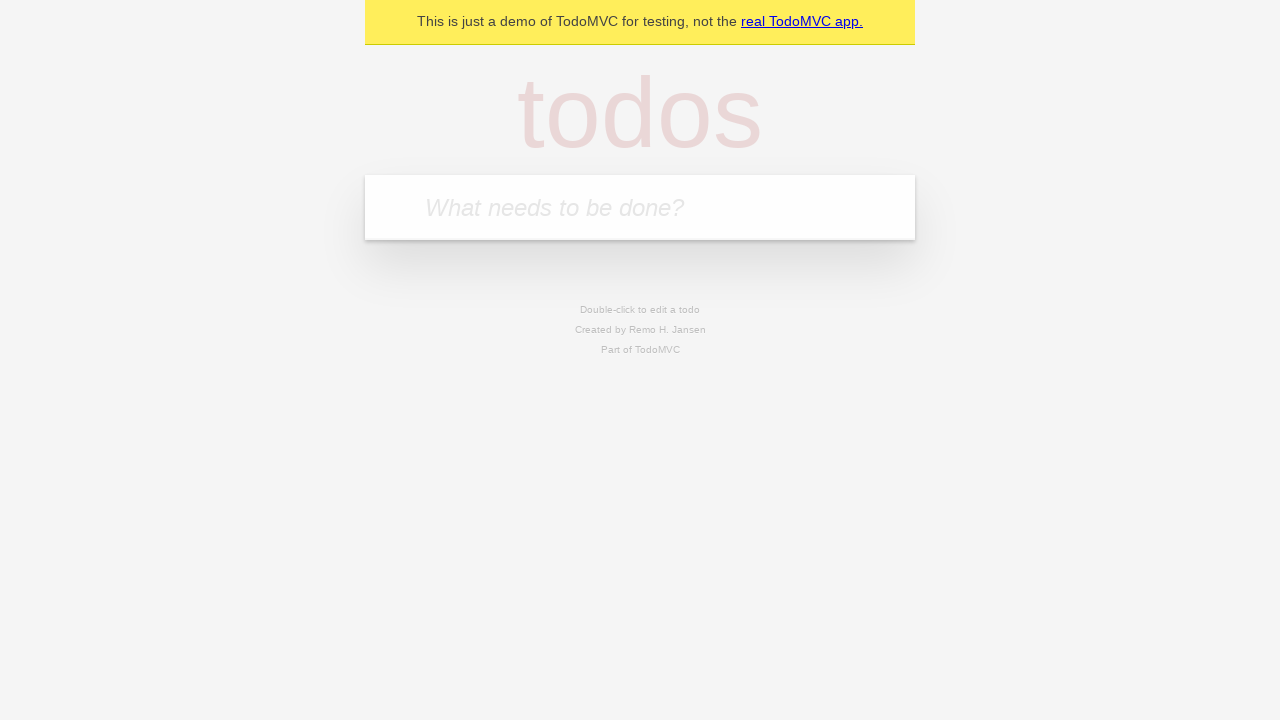

Filled todo input with 'buy some cheese' on internal:attr=[placeholder="What needs to be done?"i]
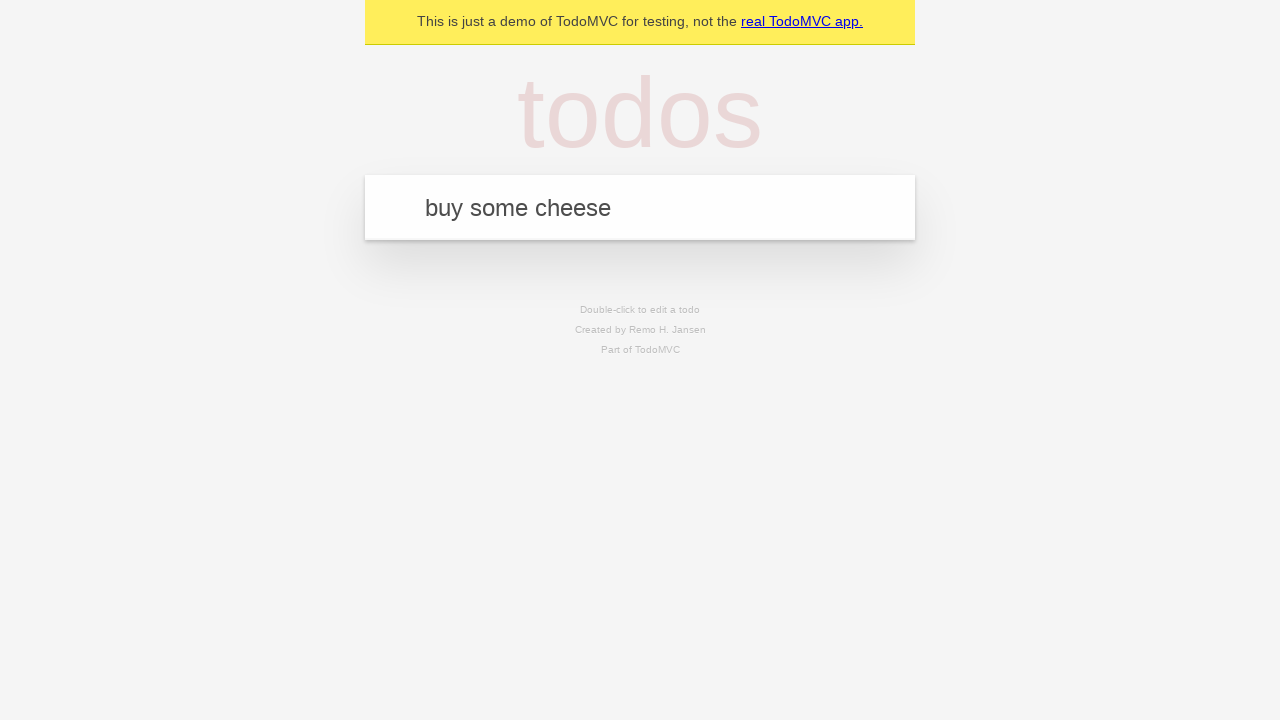

Pressed Enter to create first todo on internal:attr=[placeholder="What needs to be done?"i]
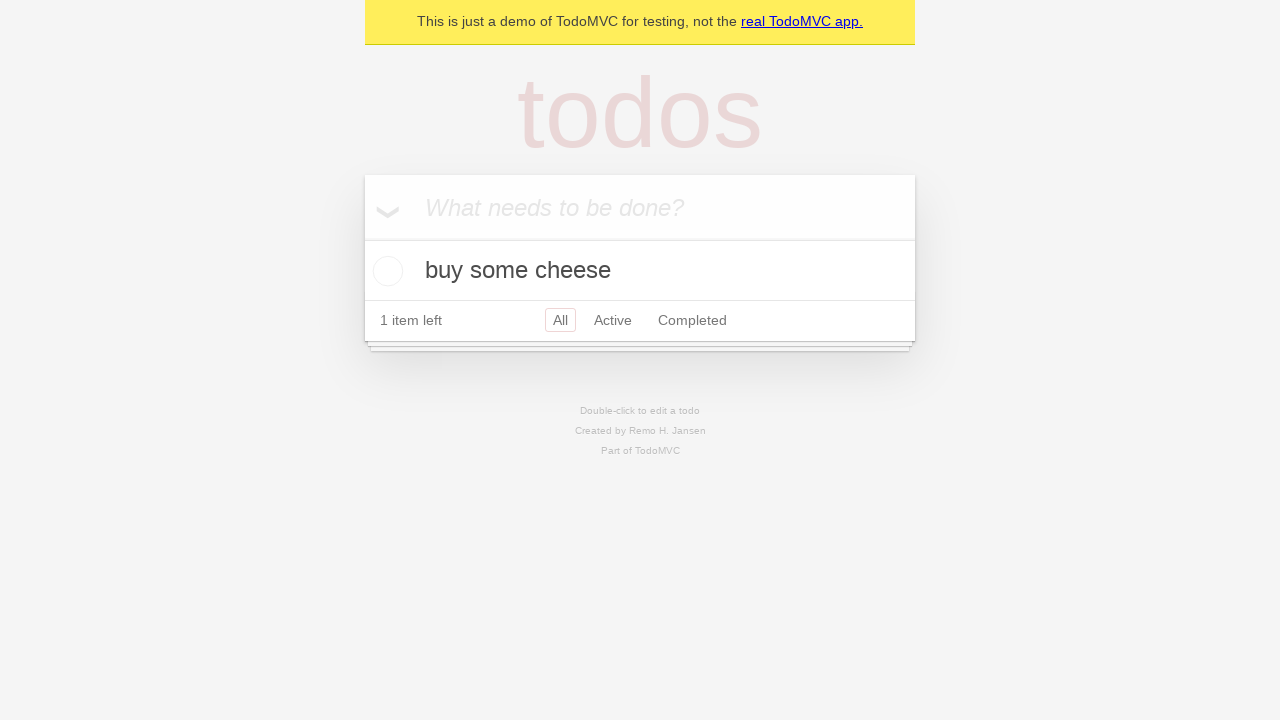

Filled todo input with 'feed the cat' on internal:attr=[placeholder="What needs to be done?"i]
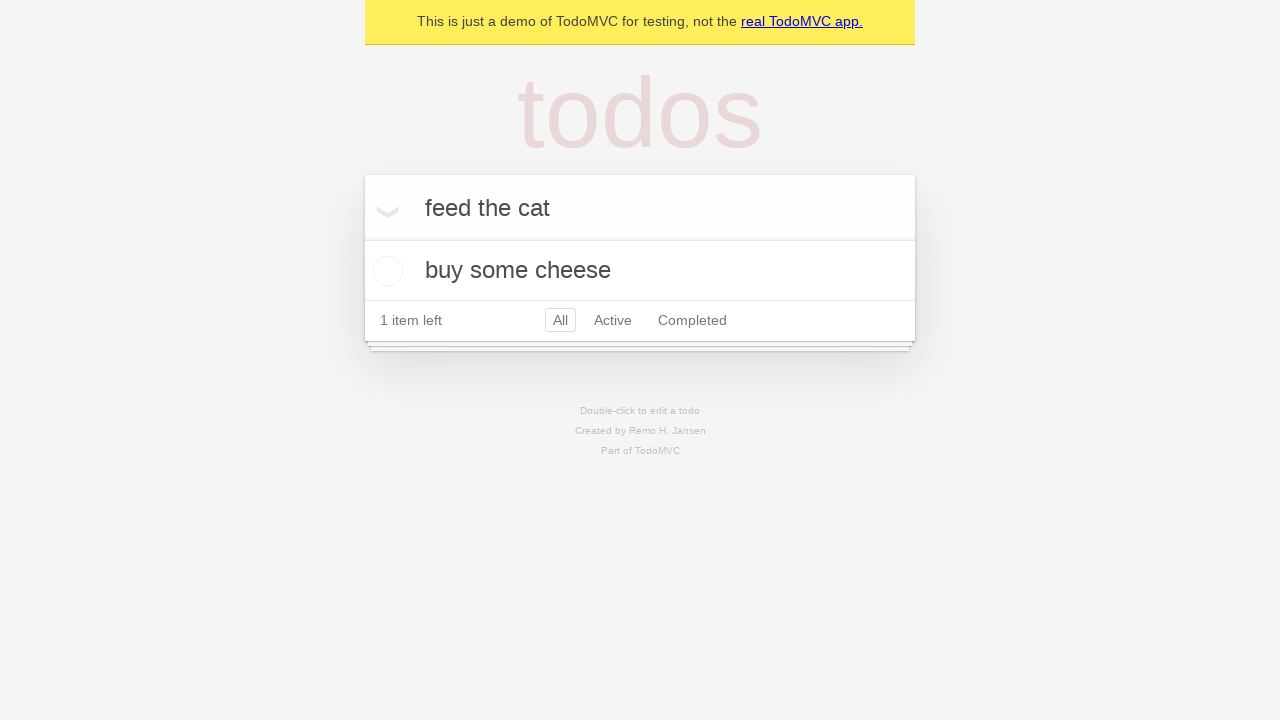

Pressed Enter to create second todo on internal:attr=[placeholder="What needs to be done?"i]
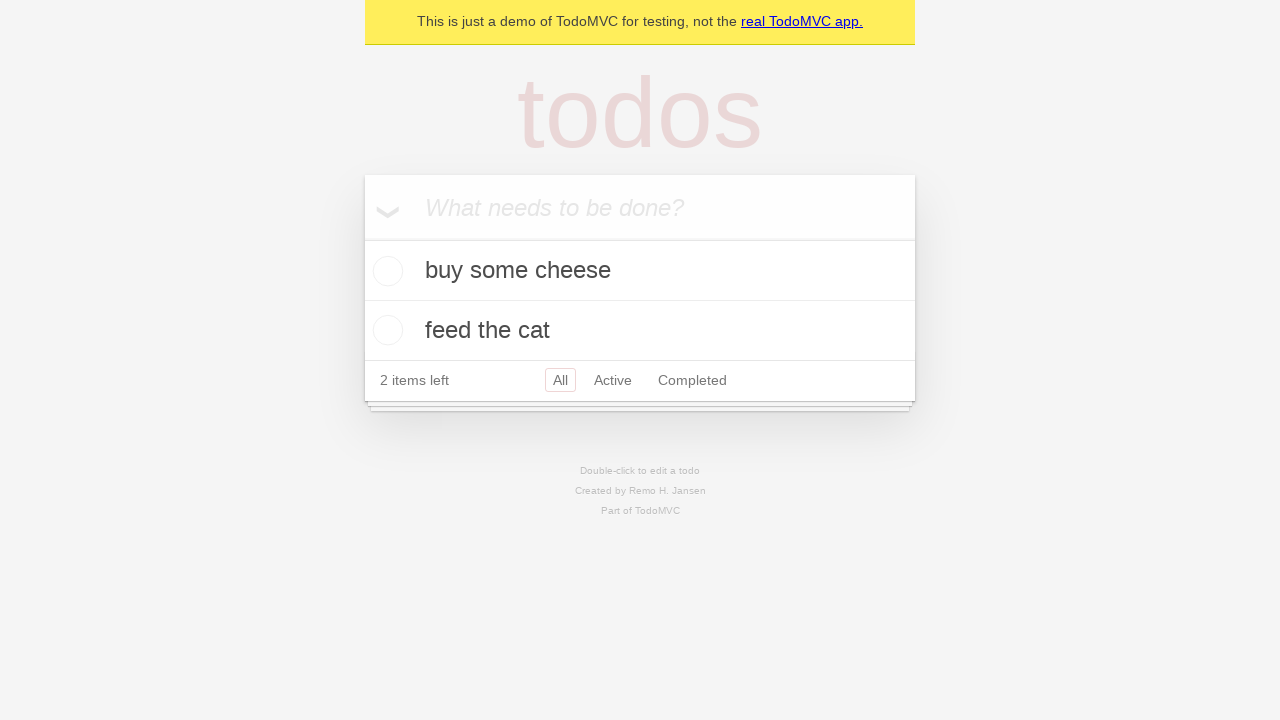

Filled todo input with 'book a doctors appointment' on internal:attr=[placeholder="What needs to be done?"i]
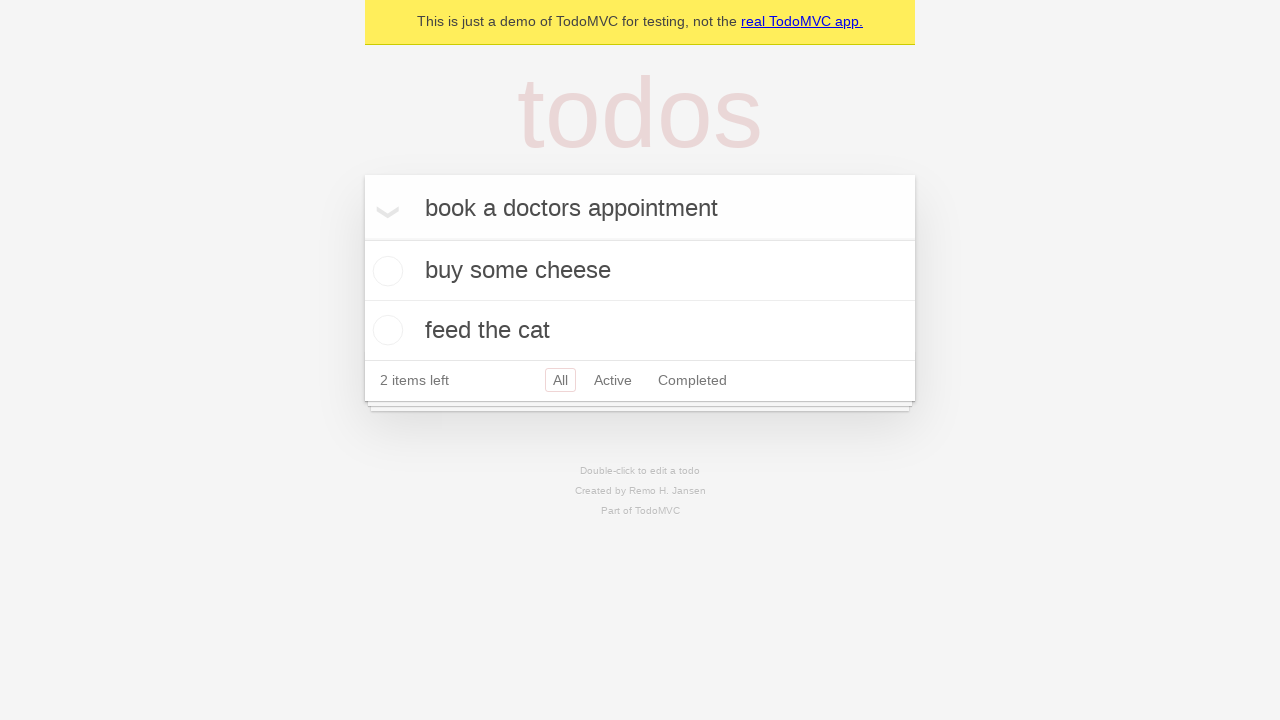

Pressed Enter to create third todo on internal:attr=[placeholder="What needs to be done?"i]
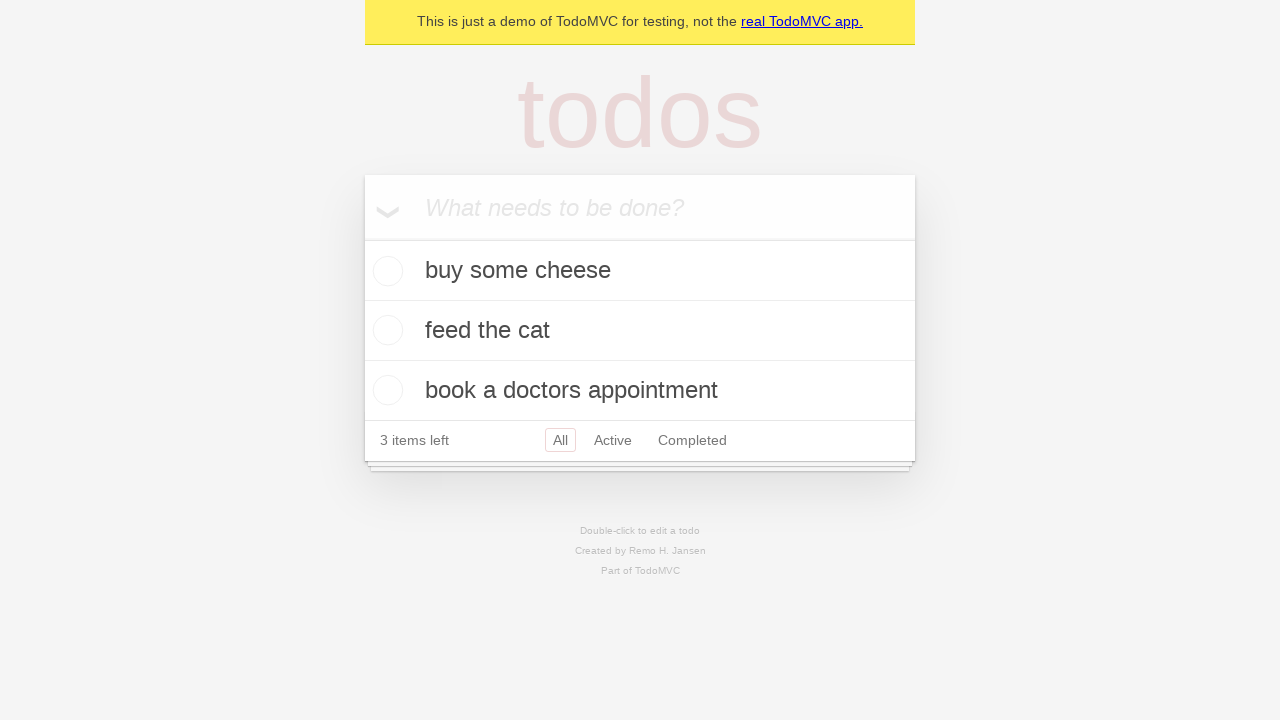

Double-clicked second todo to enter edit mode at (640, 331) on internal:testid=[data-testid="todo-item"s] >> nth=1
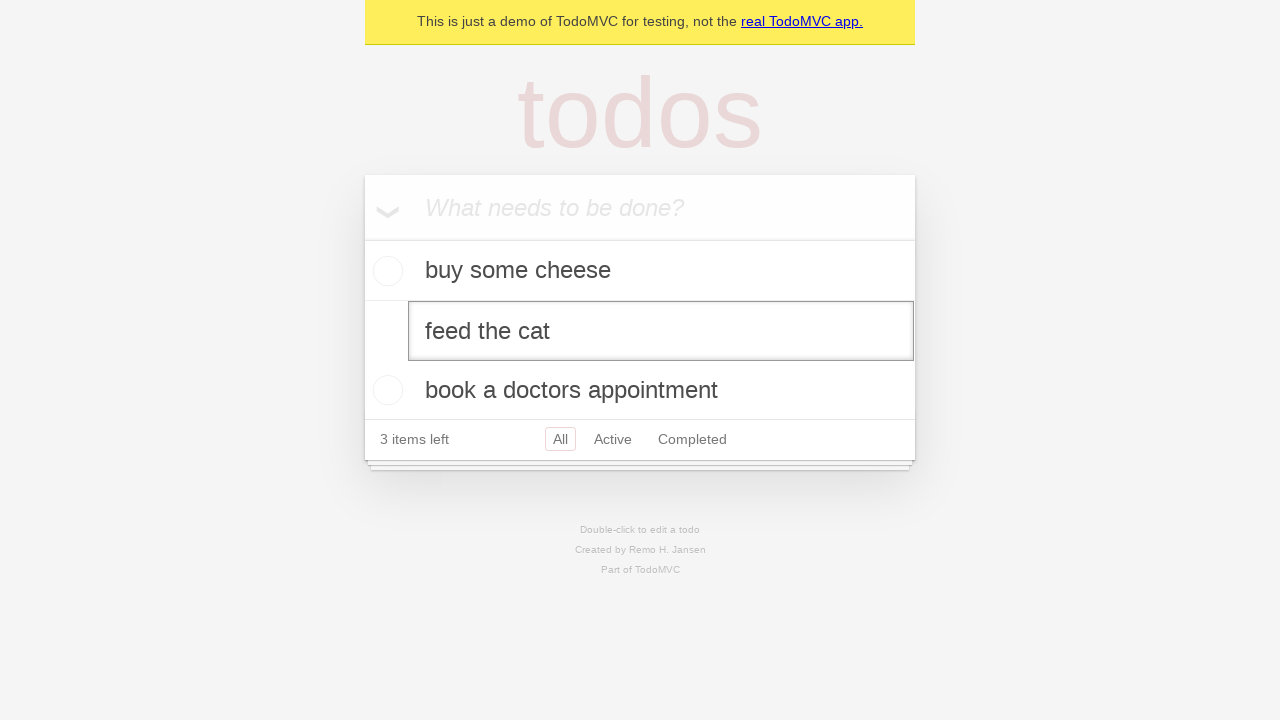

Filled edit textbox with 'buy some sausages' on internal:testid=[data-testid="todo-item"s] >> nth=1 >> internal:role=textbox[nam
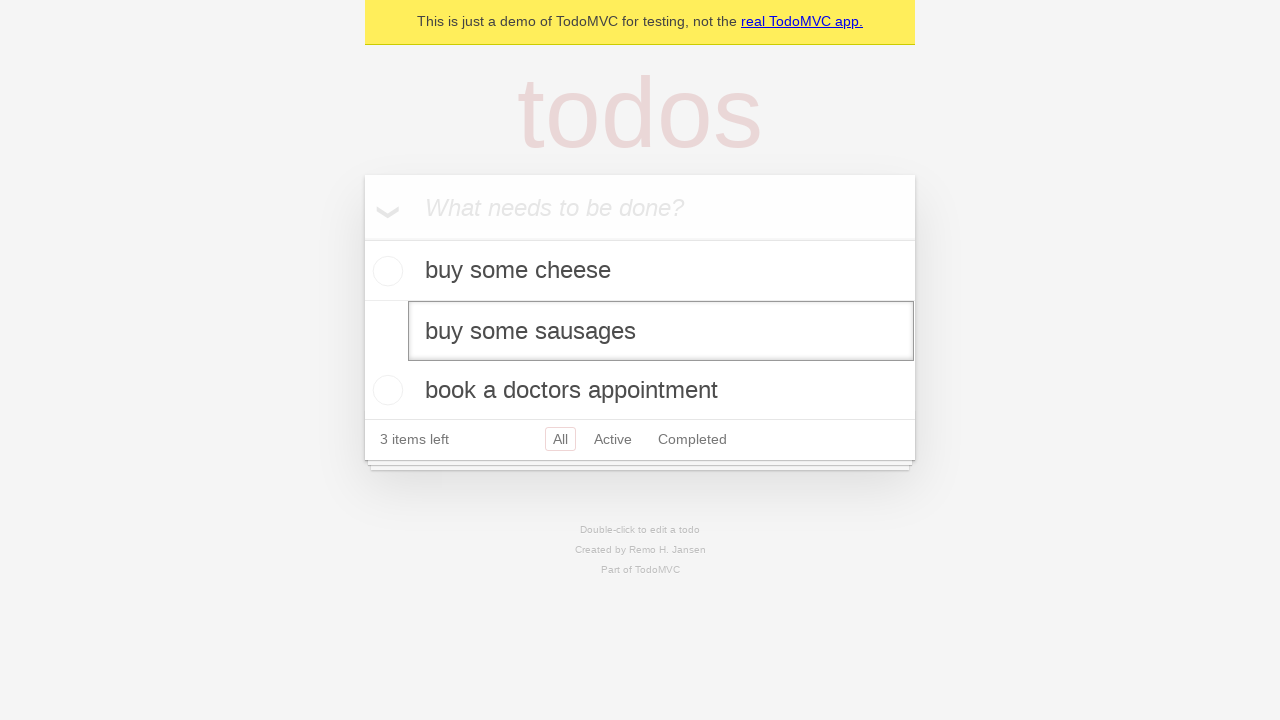

Dispatched blur event to trigger edit save
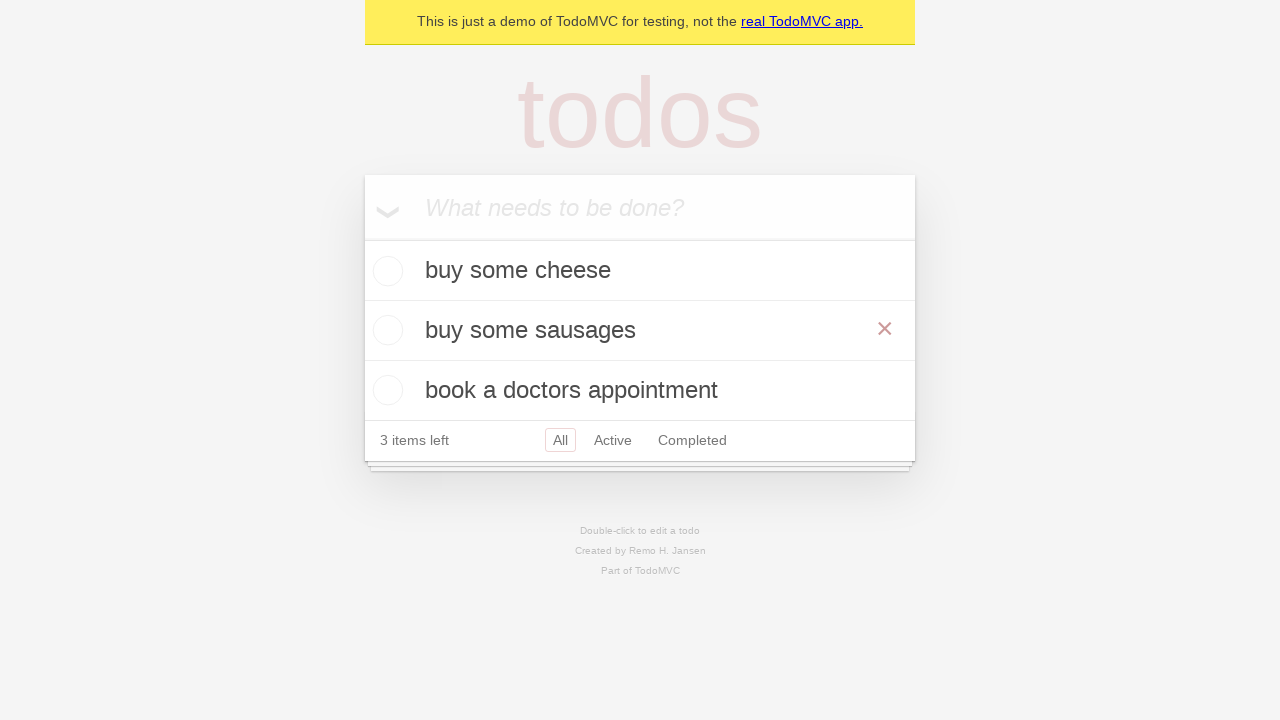

Verified that edited todo text 'buy some sausages' is displayed
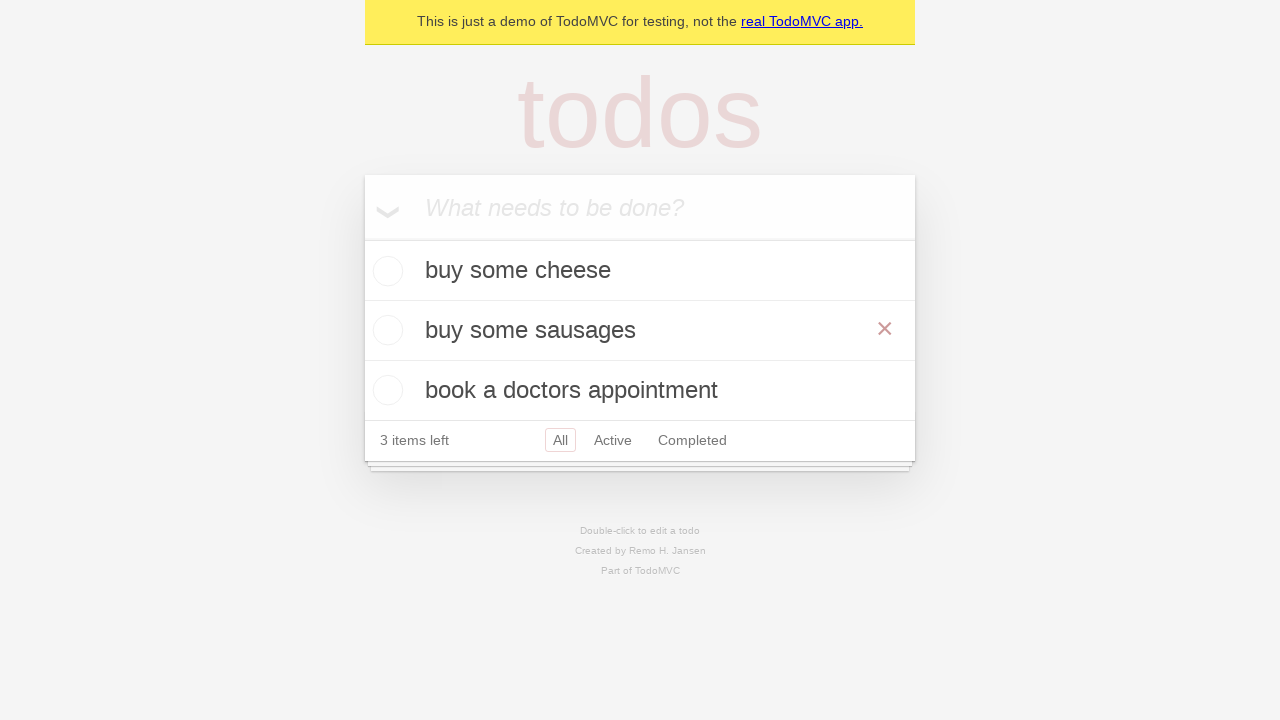

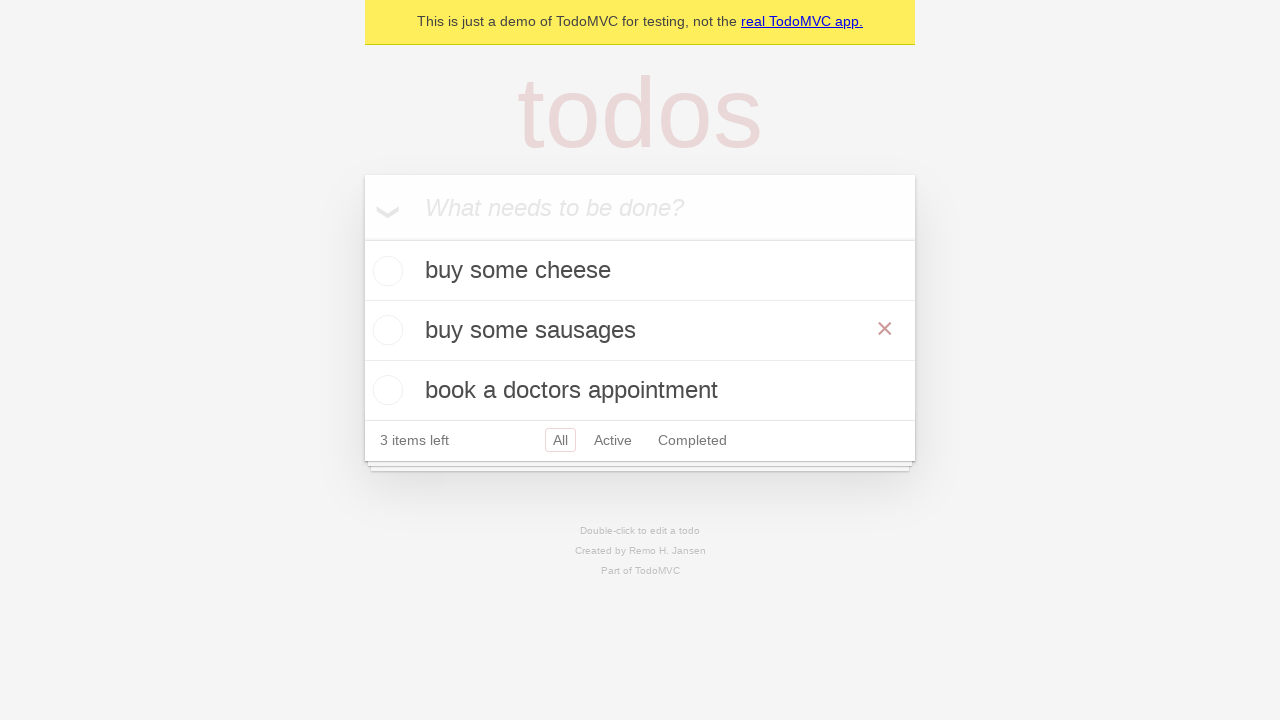